Tests Shadow DOM elements by generating a GUID and copying it to clipboard

Starting URL: http://www.uitestingplayground.com/

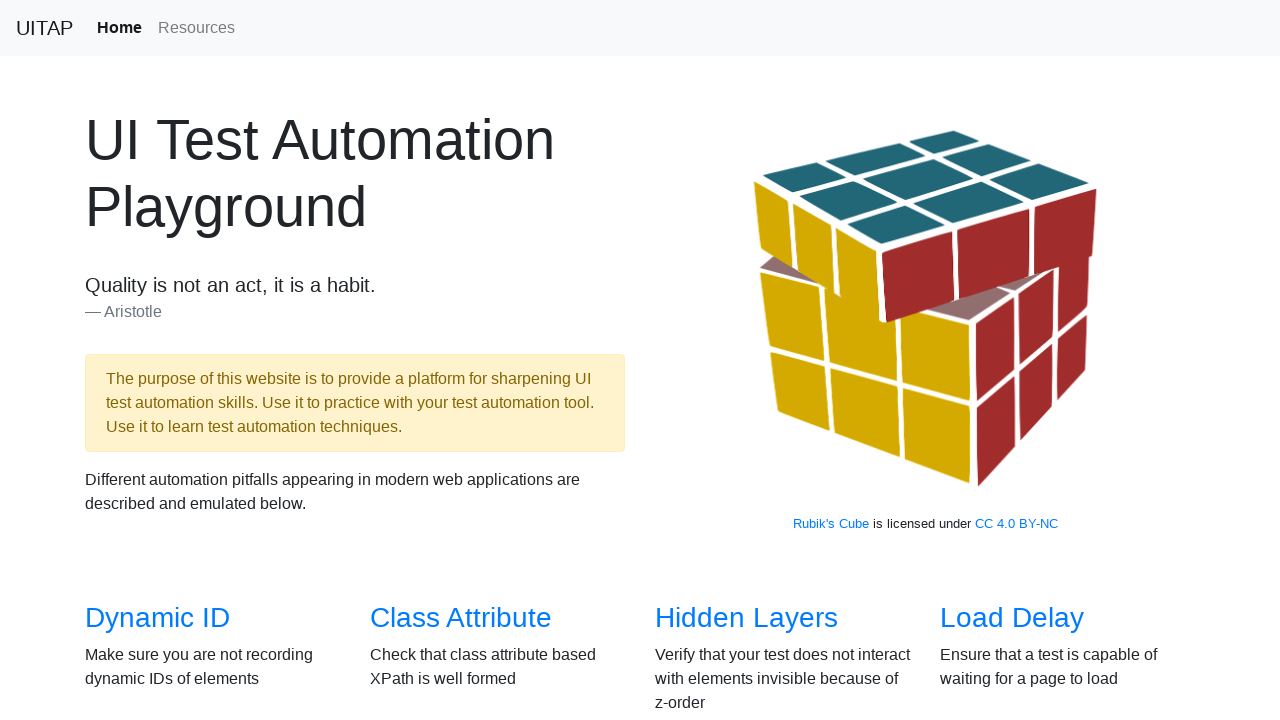

Clicked link to navigate to Shadow DOM test page at (458, 386) on a[href='/shadowdom']
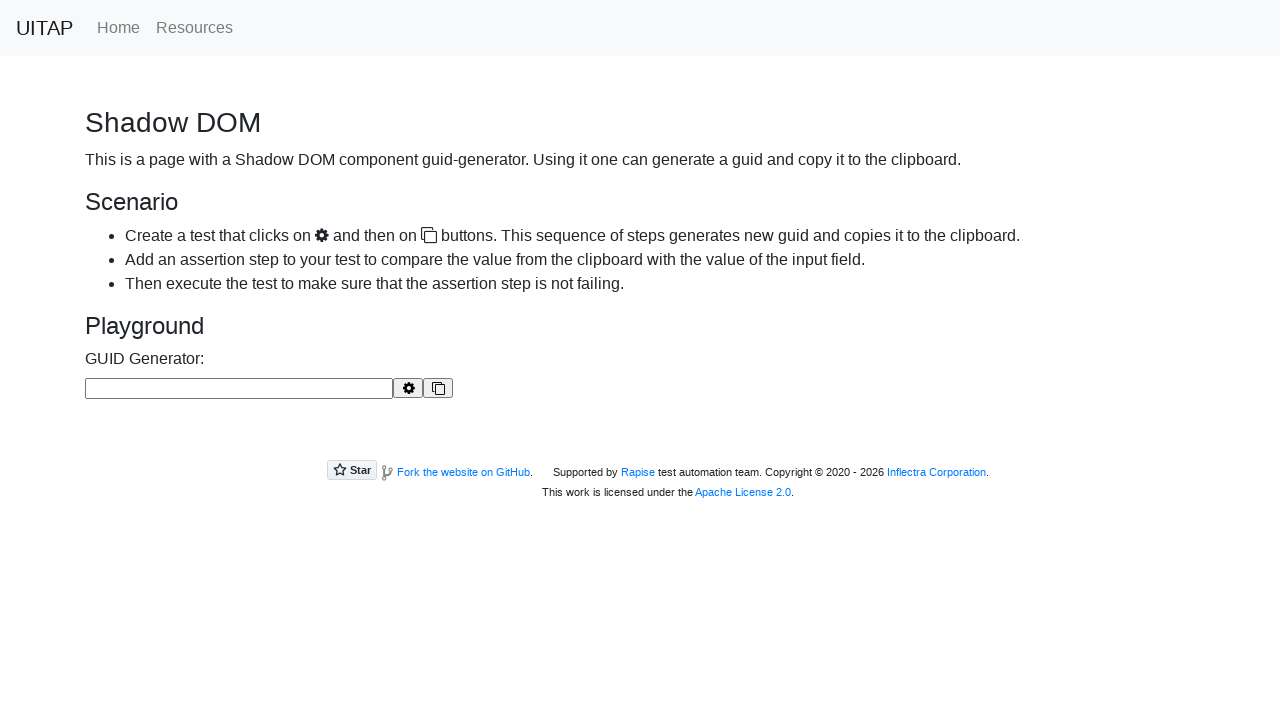

Clicked generate button inside Shadow DOM element to create a GUID at (408, 388) on guid-generator >> #buttonGenerate
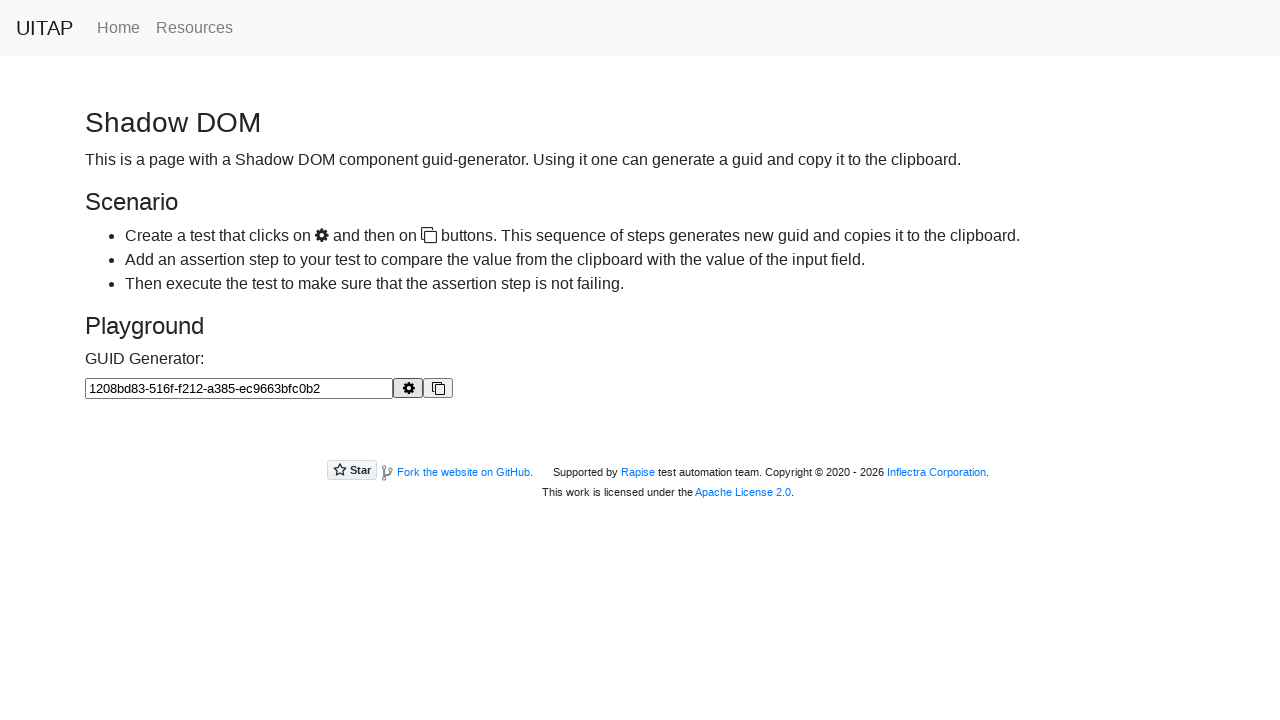

Clicked copy button to copy GUID to clipboard at (438, 388) on guid-generator >> #buttonCopy
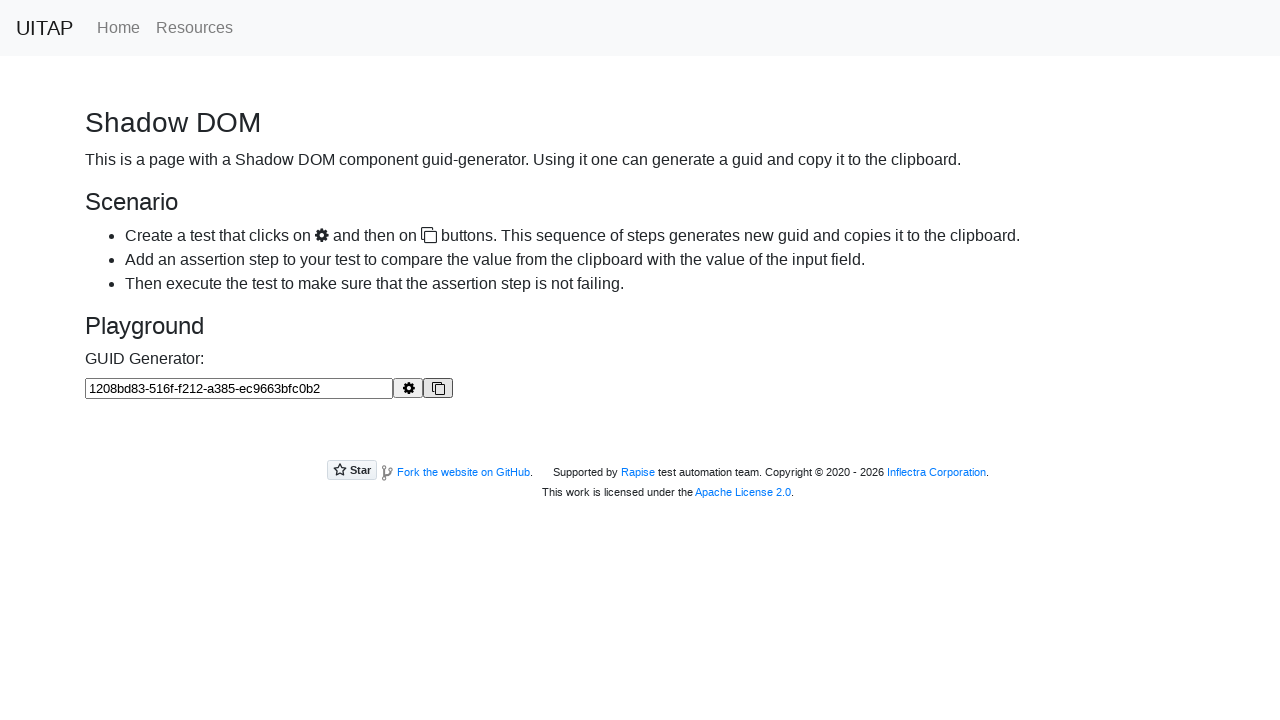

Waited for edit field inside Shadow DOM to be available
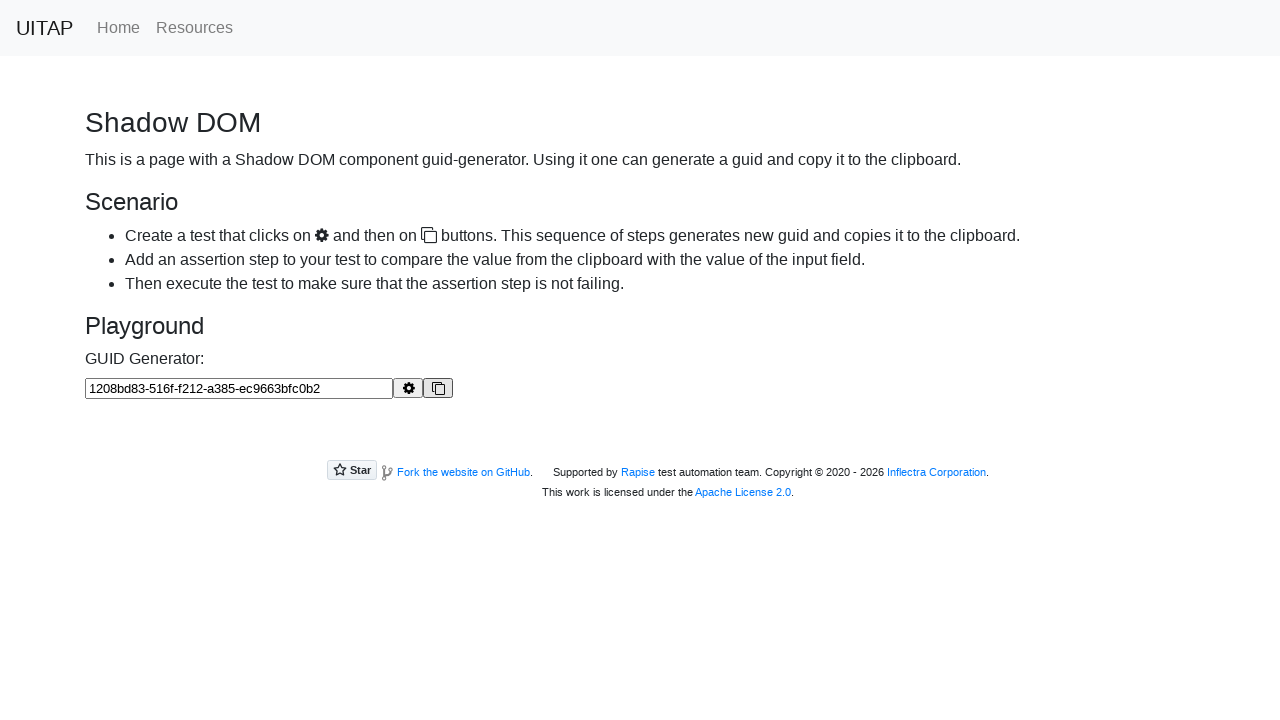

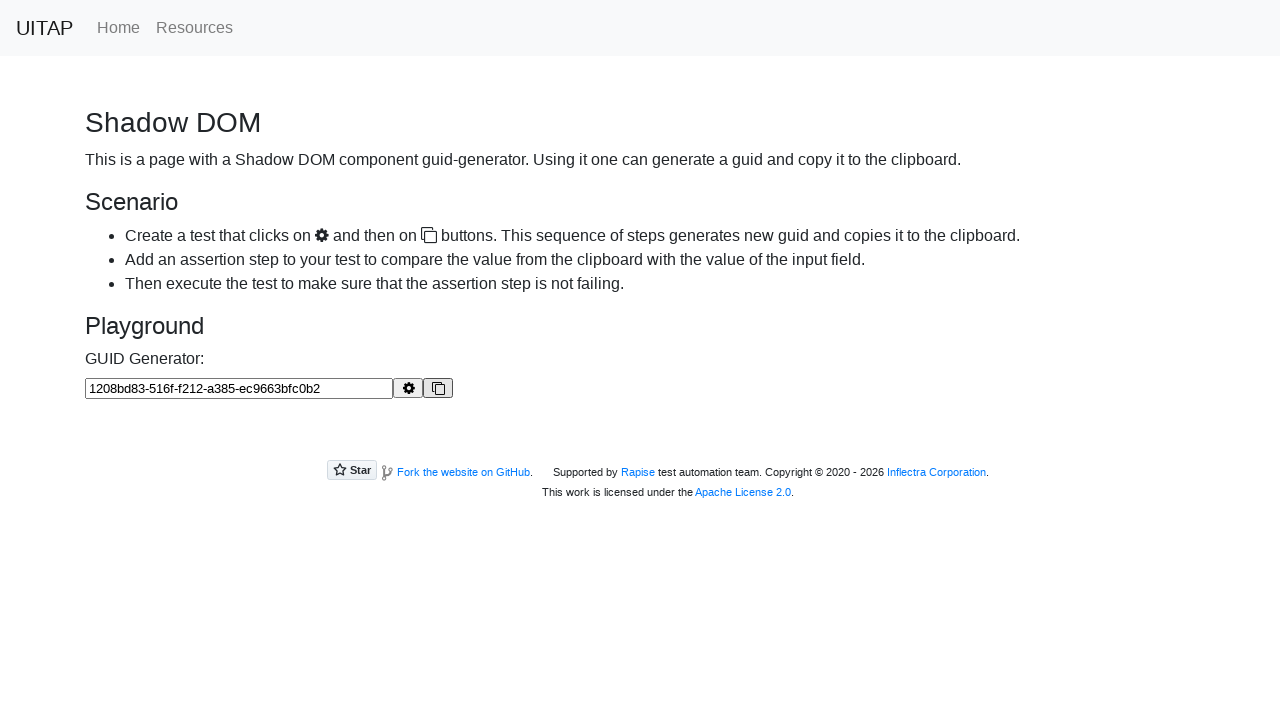